Tests dynamic dropdown functionality on a flight booking page by selecting departure and destination cities, and verifying the round trip option enables the return date field

Starting URL: https://rahulshettyacademy.com/dropdownsPractise/

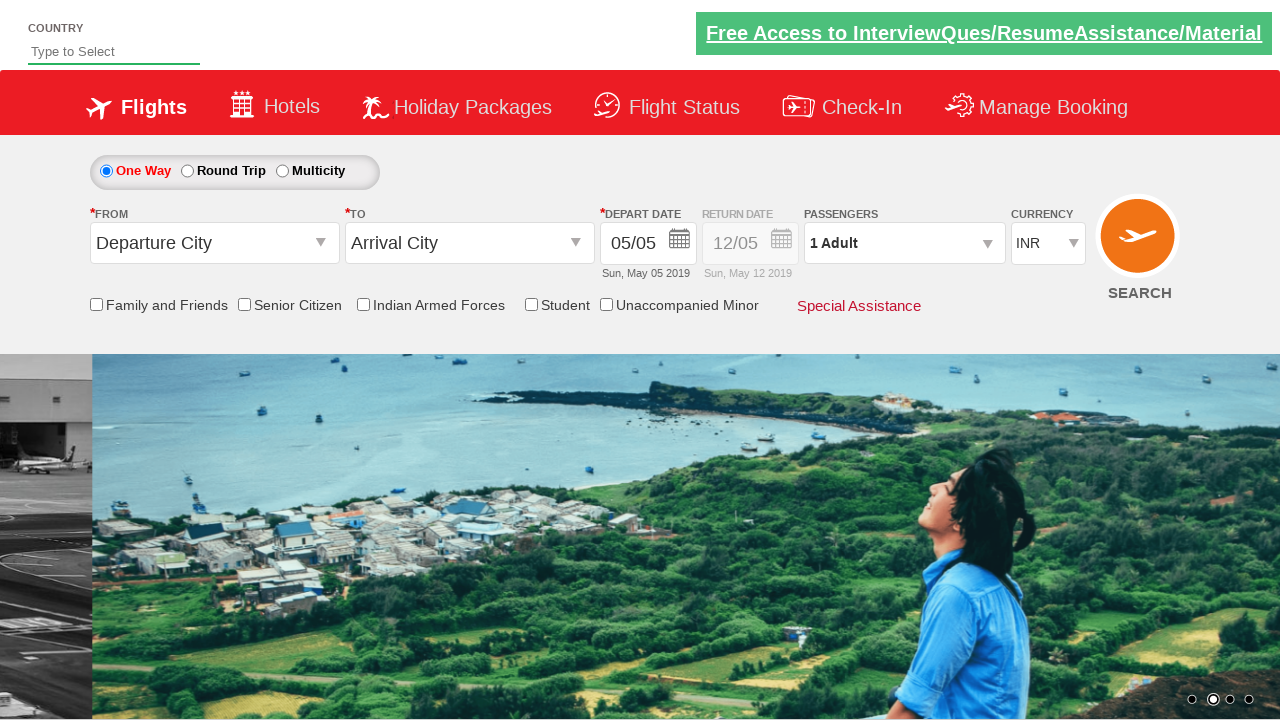

Clicked departure city dropdown at (214, 243) on .select_CTXT
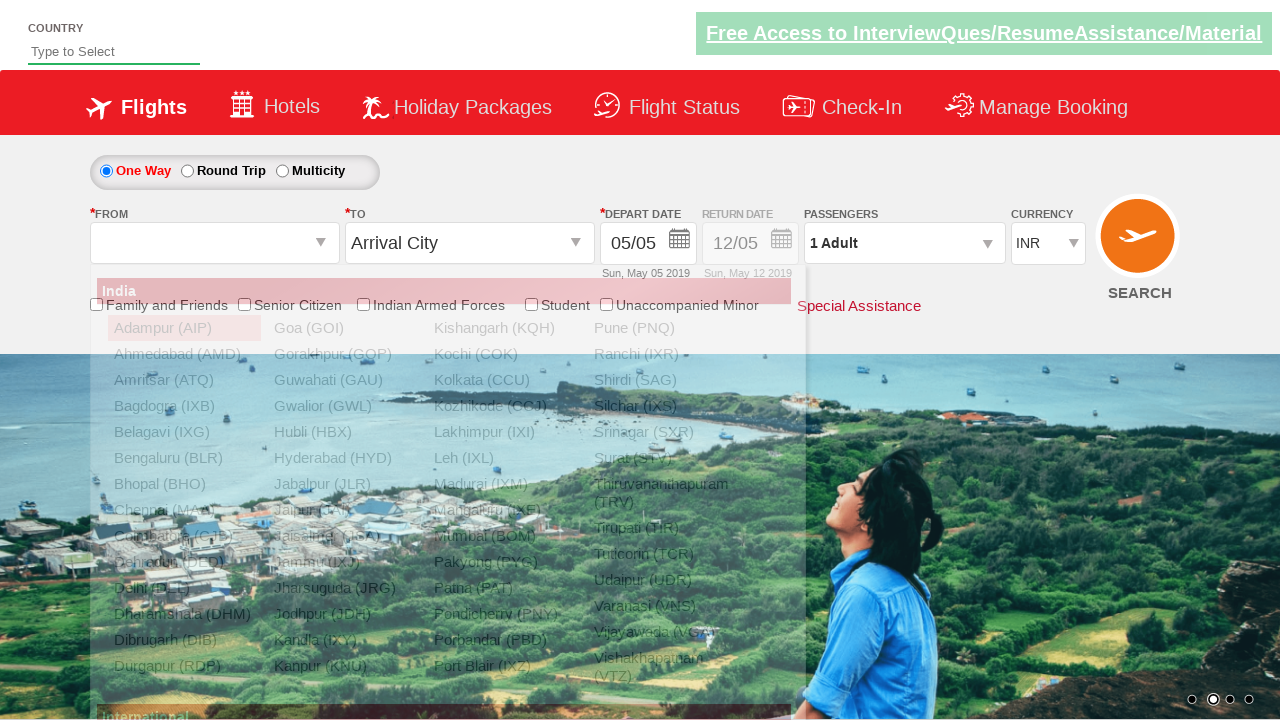

Selected IXG (Belgaum) as departure city at (184, 432) on a[value='IXG']
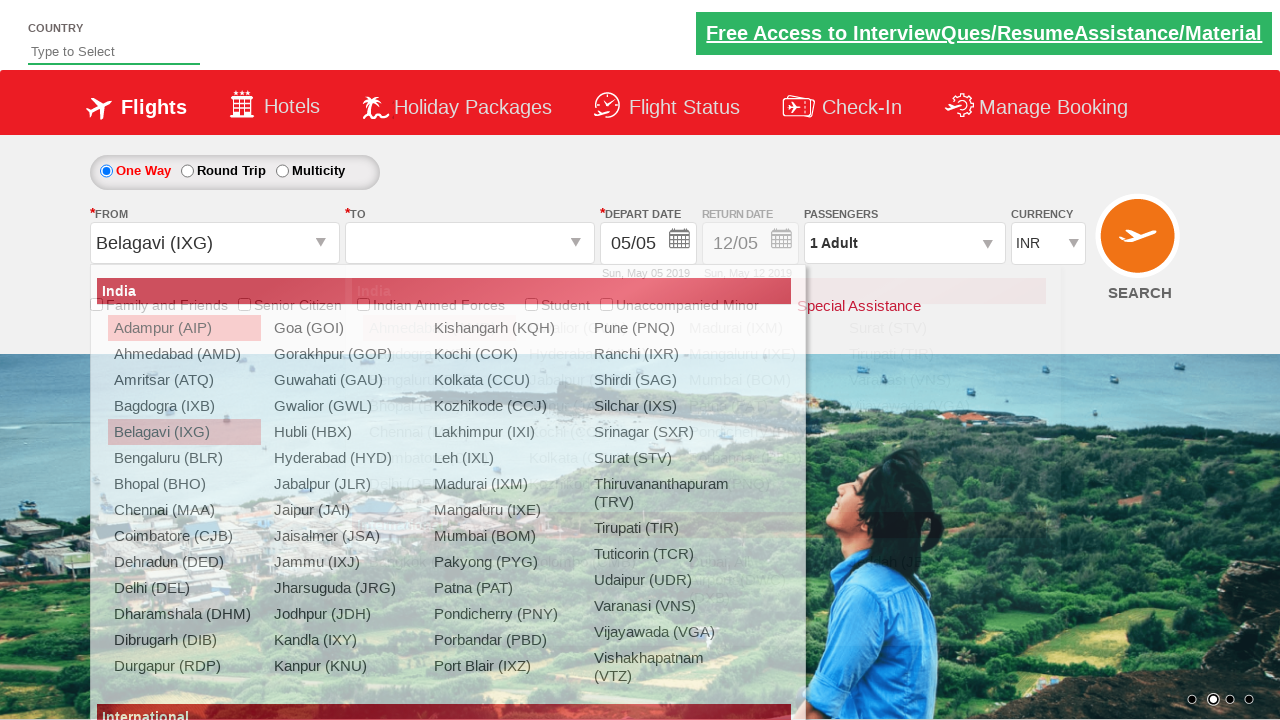

Selected BOM (Mumbai) as destination city at (759, 380) on div#ctl00_mainContent_ddl_destinationStation1_CTNR a[value='BOM']
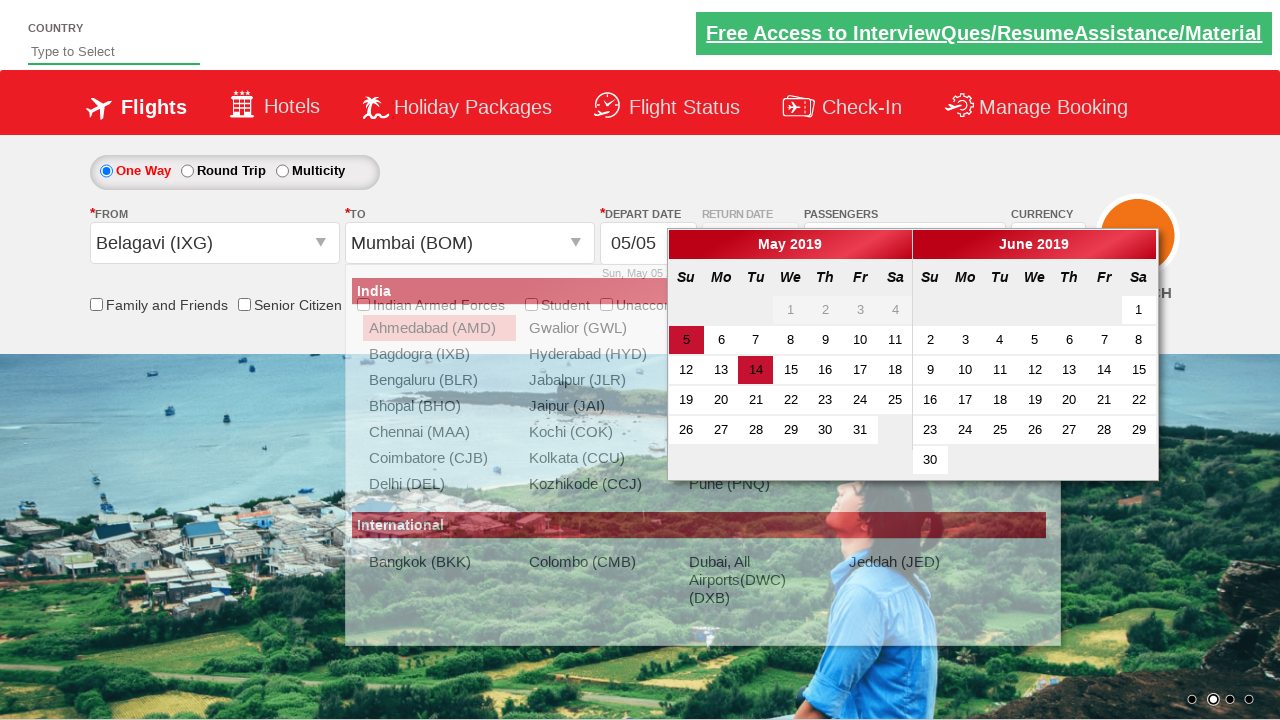

Clicked round trip radio button at (187, 171) on #ctl00_mainContent_rbtnl_Trip_1
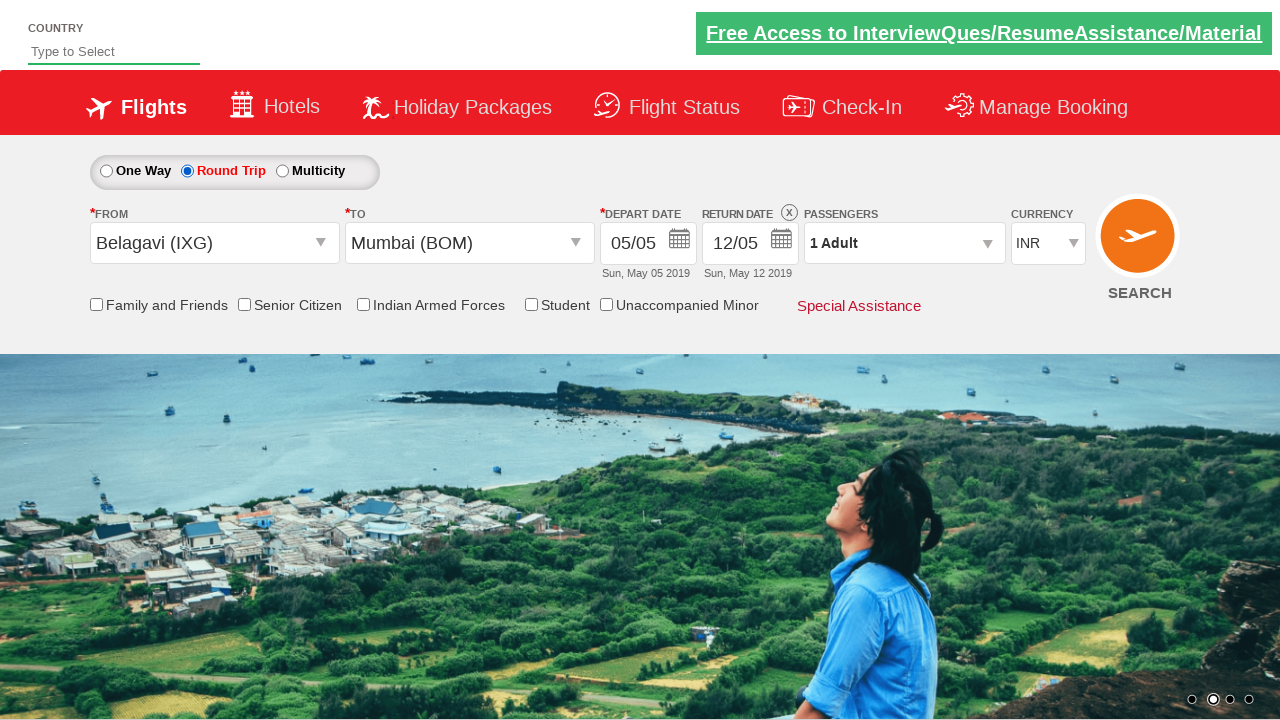

Retrieved return date section style attribute
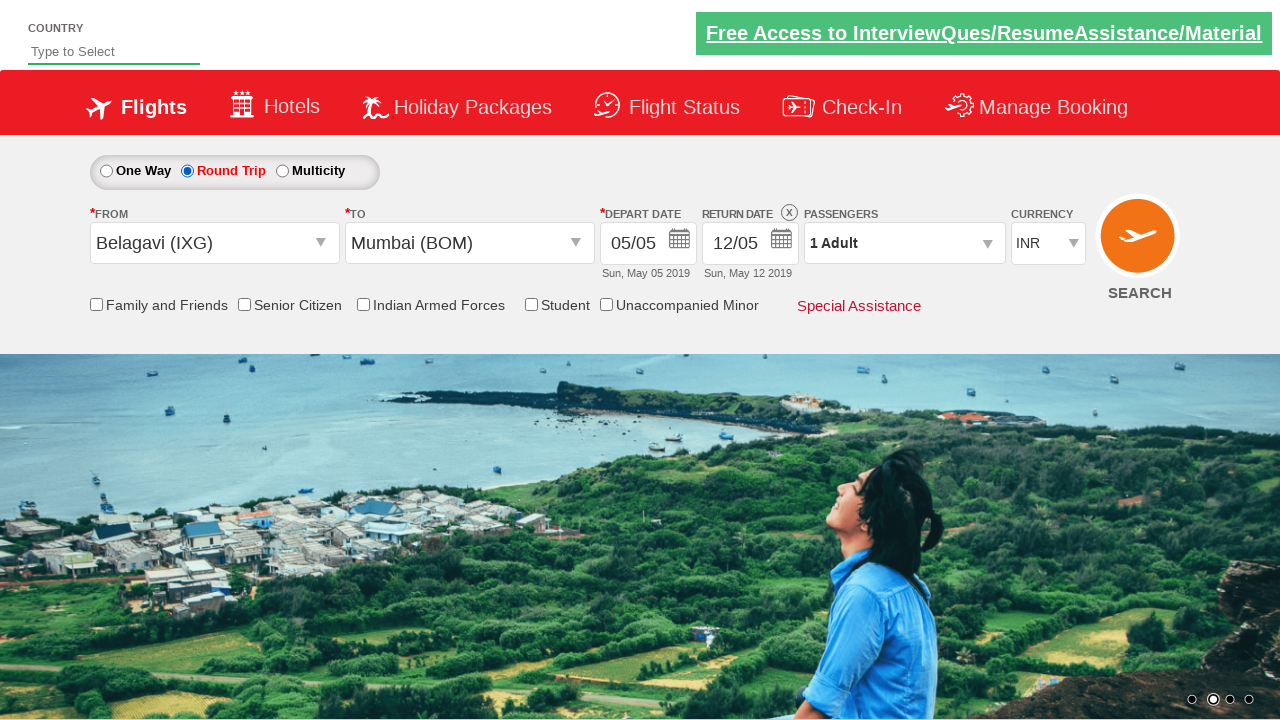

Verified return date section is enabled
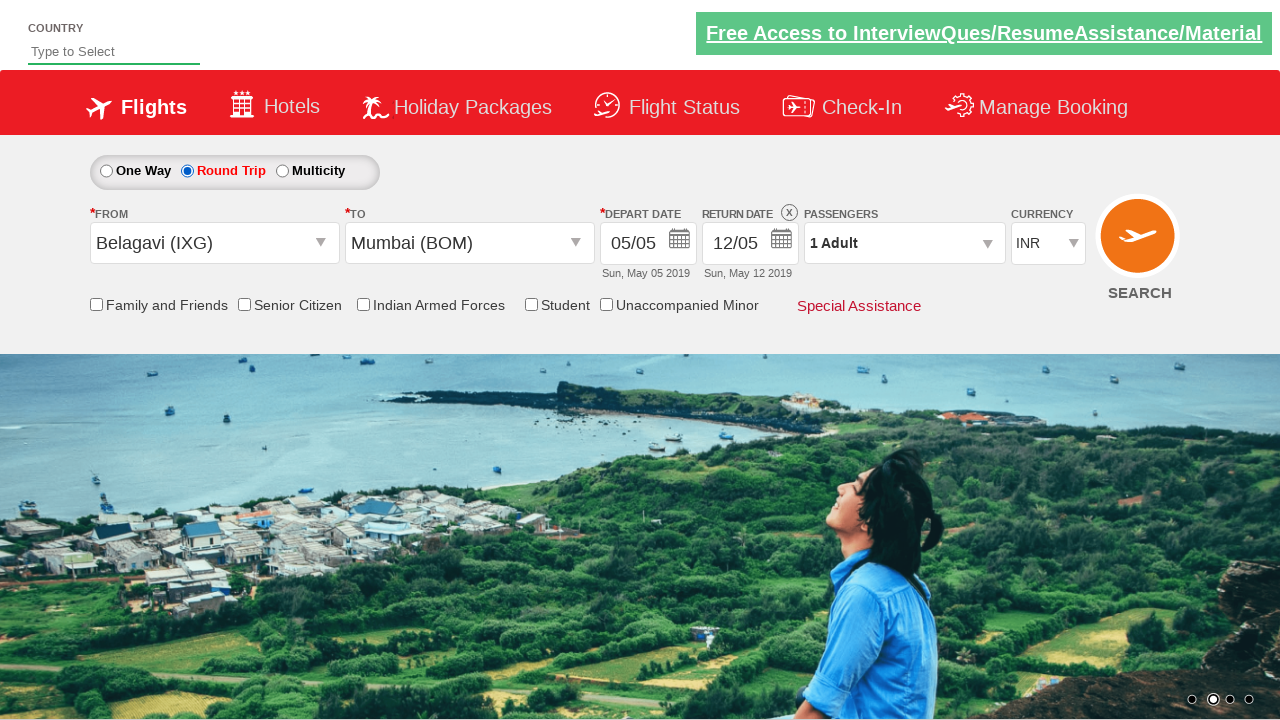

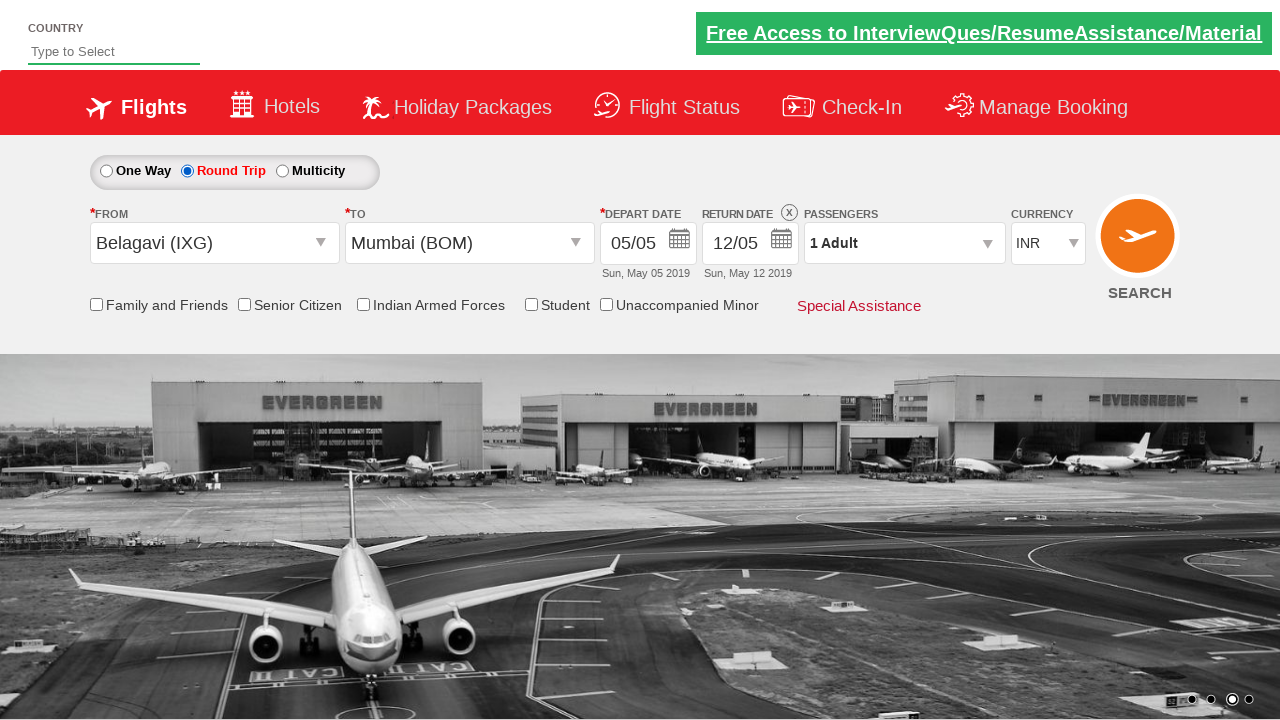